Navigates to example.com, finds an anchor element on the page, and clicks on it to navigate to the linked page.

Starting URL: https://example.com

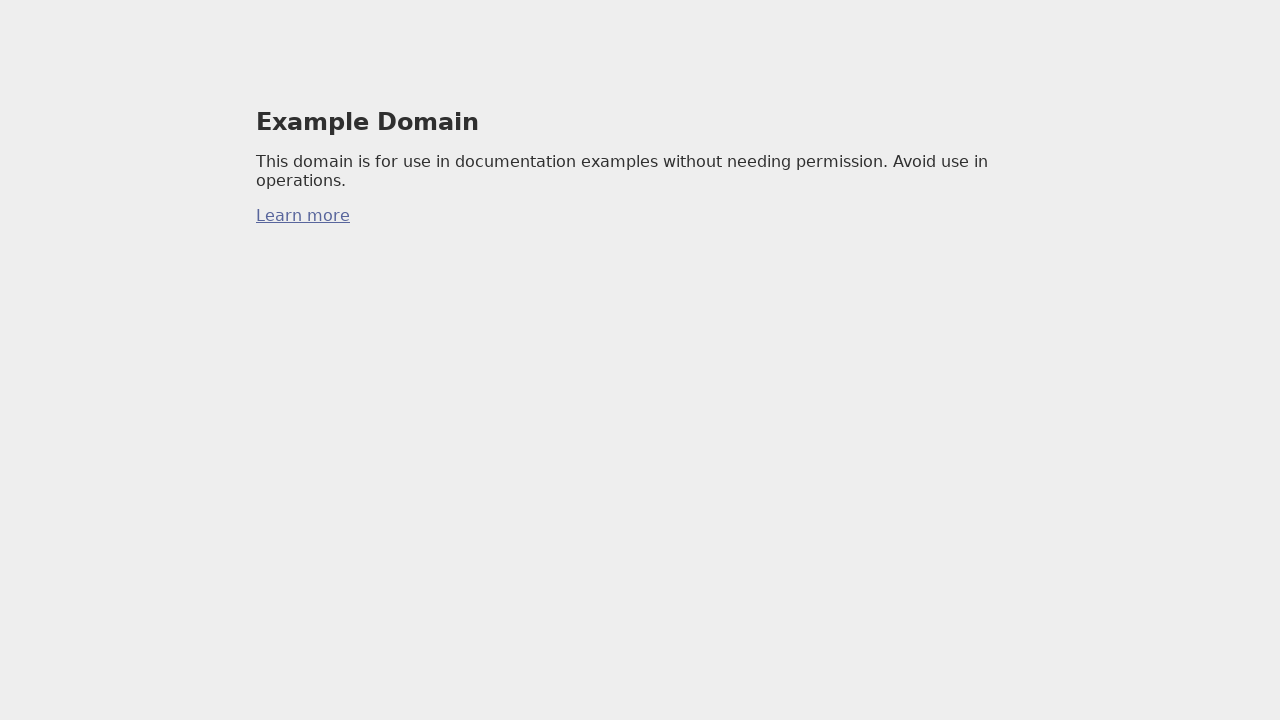

Navigated to https://example.com
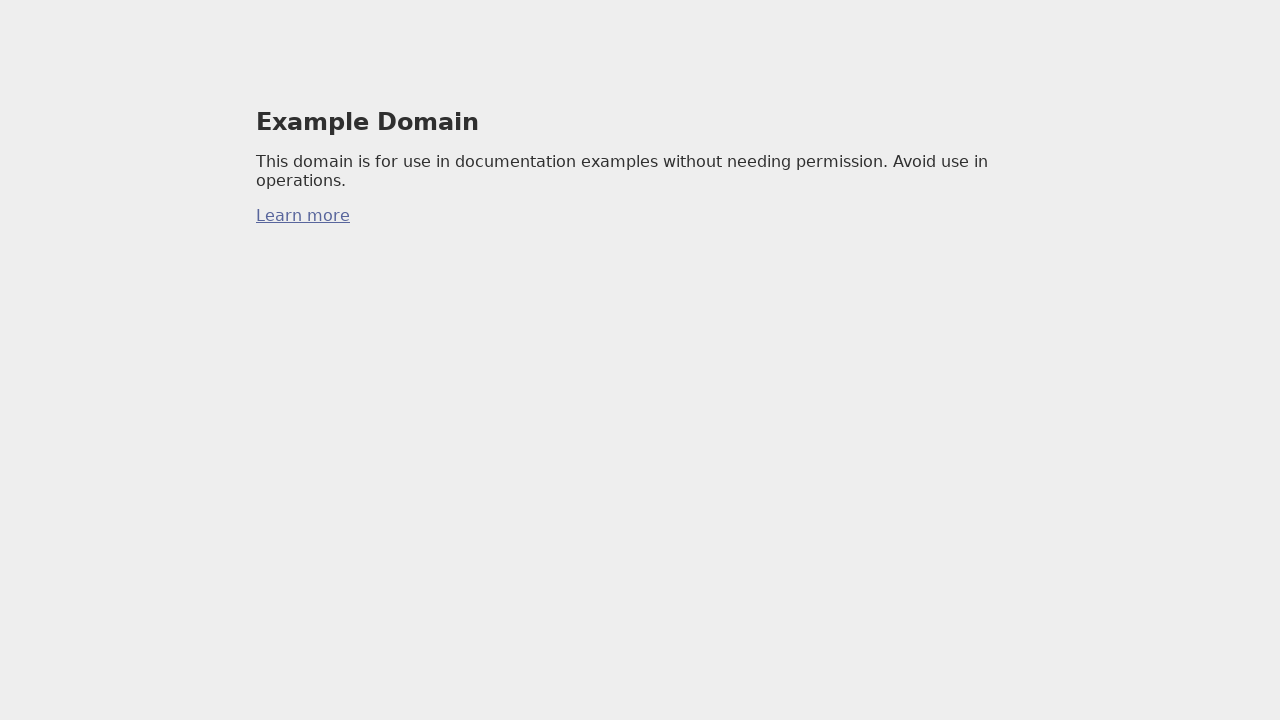

Found first anchor element on the page
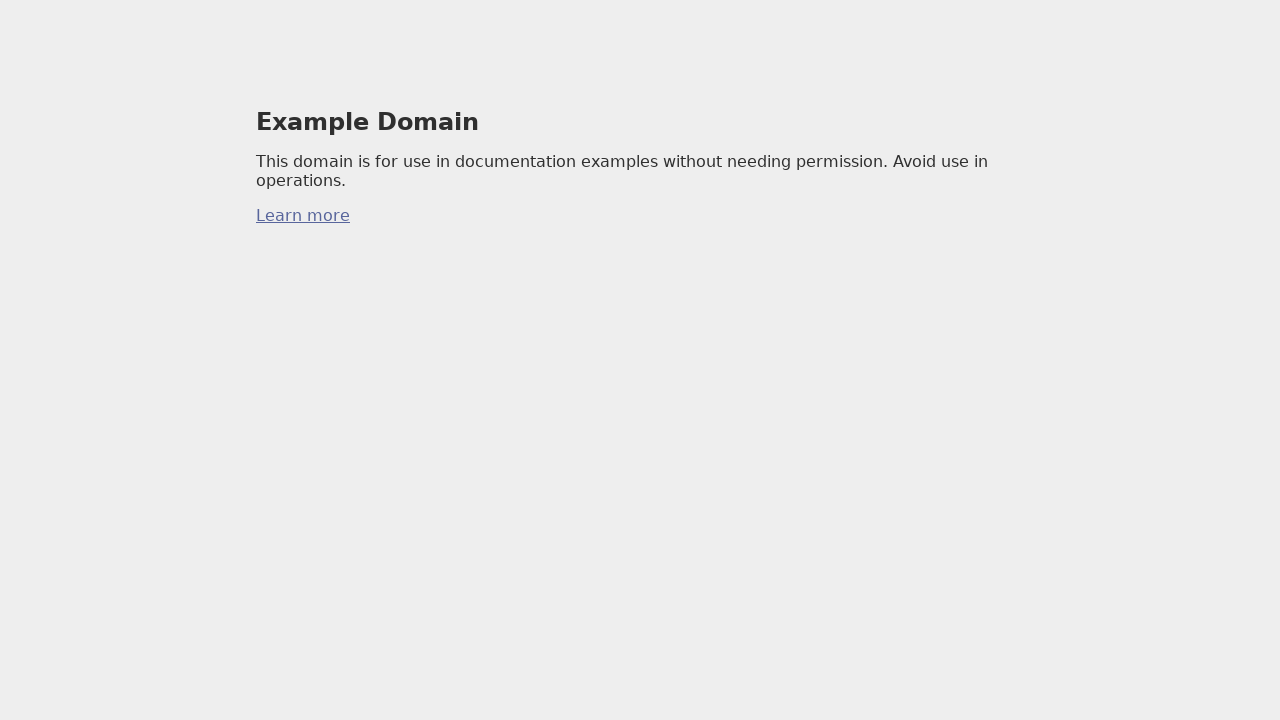

Clicked the anchor element to navigate to linked page
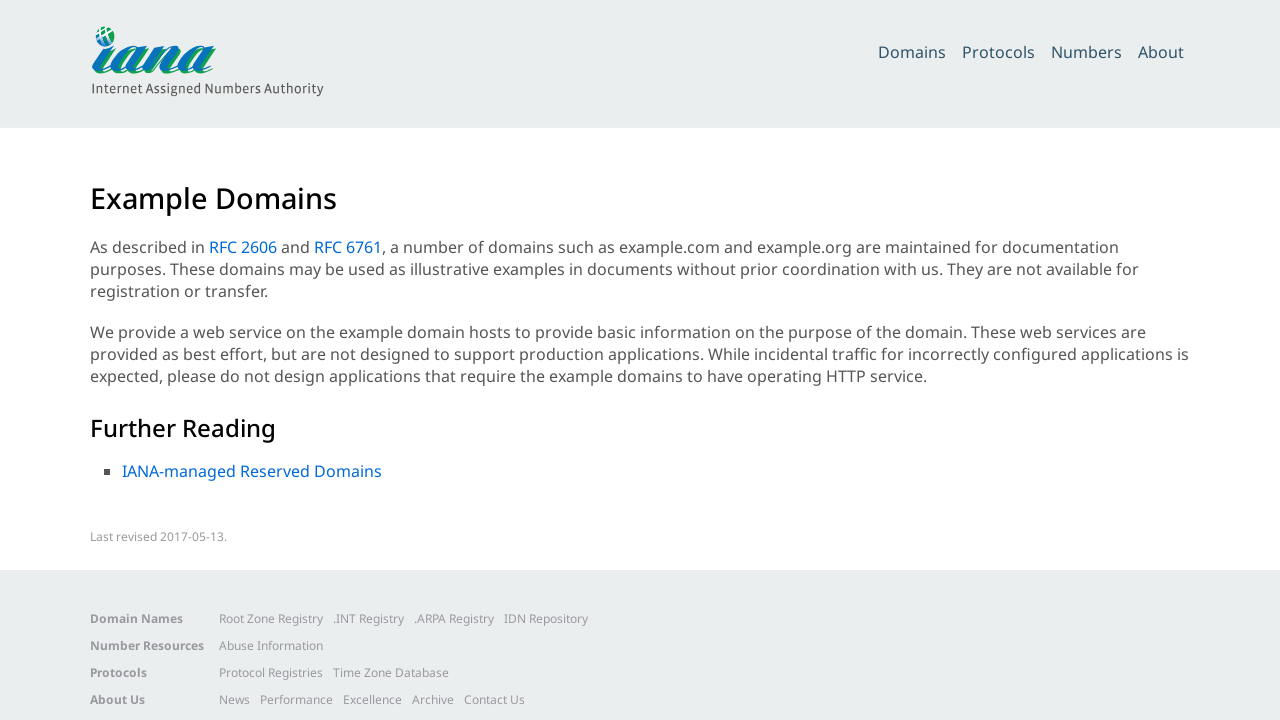

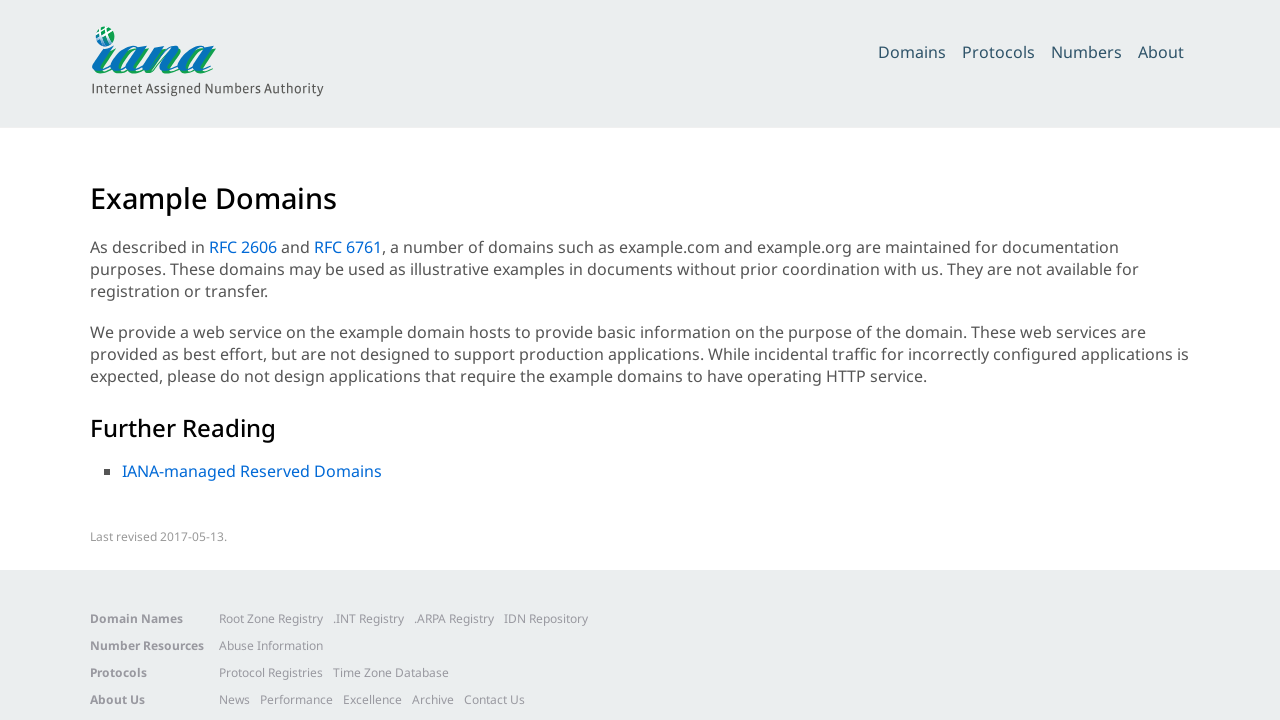